Tests geolocation functionality by overriding browser location to Berlin coordinates and verifying the displayed address

Starting URL: https://my-location.org/

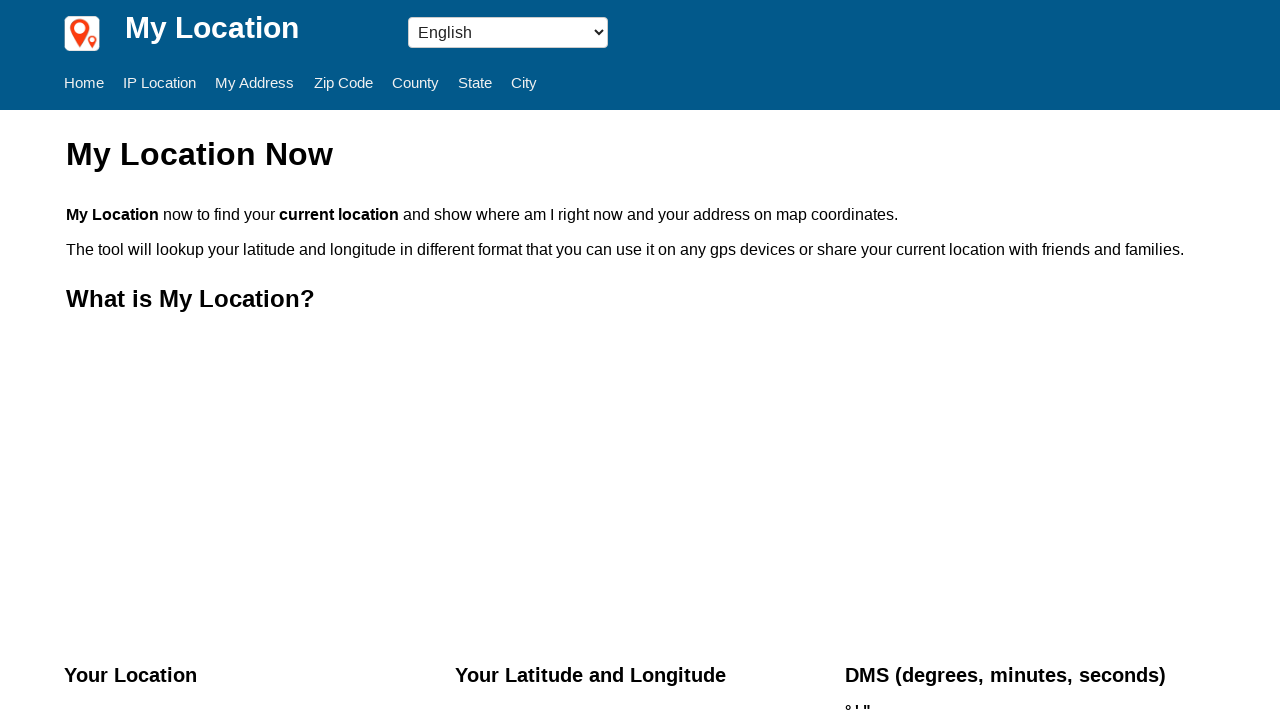

Granted geolocation permission to browser context
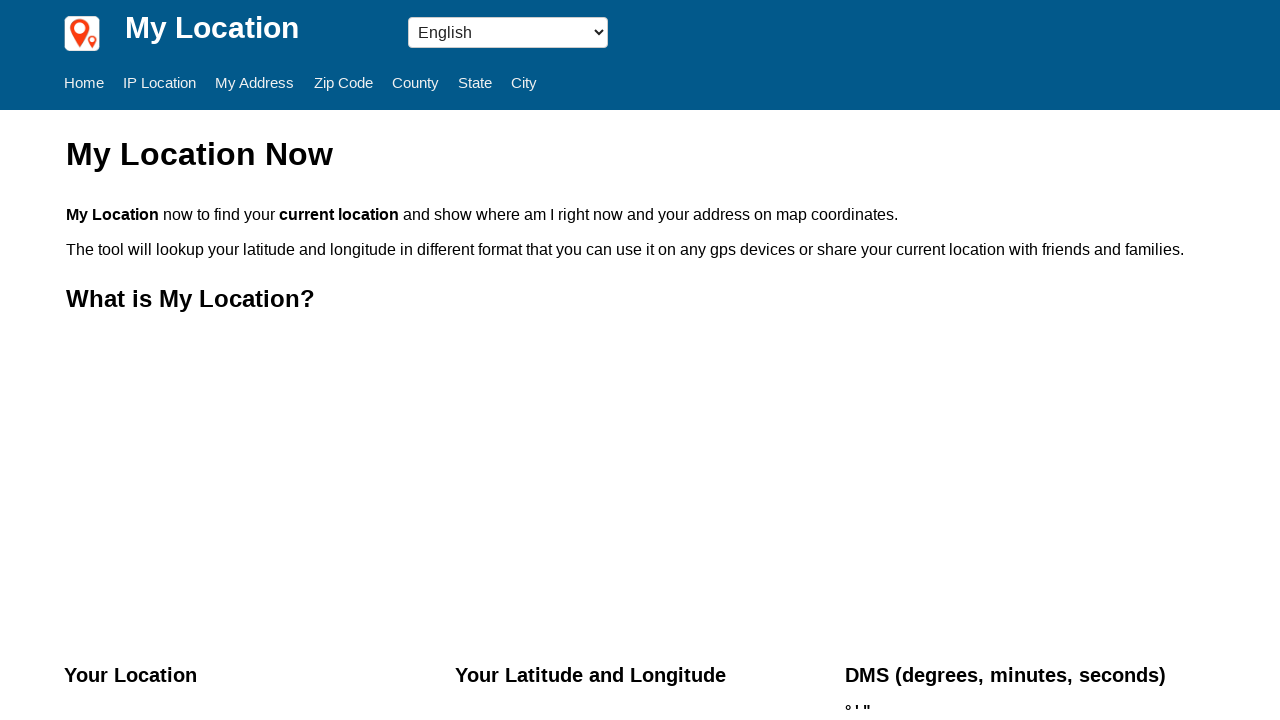

Set geolocation to Berlin coordinates (52.5043, 13.4501)
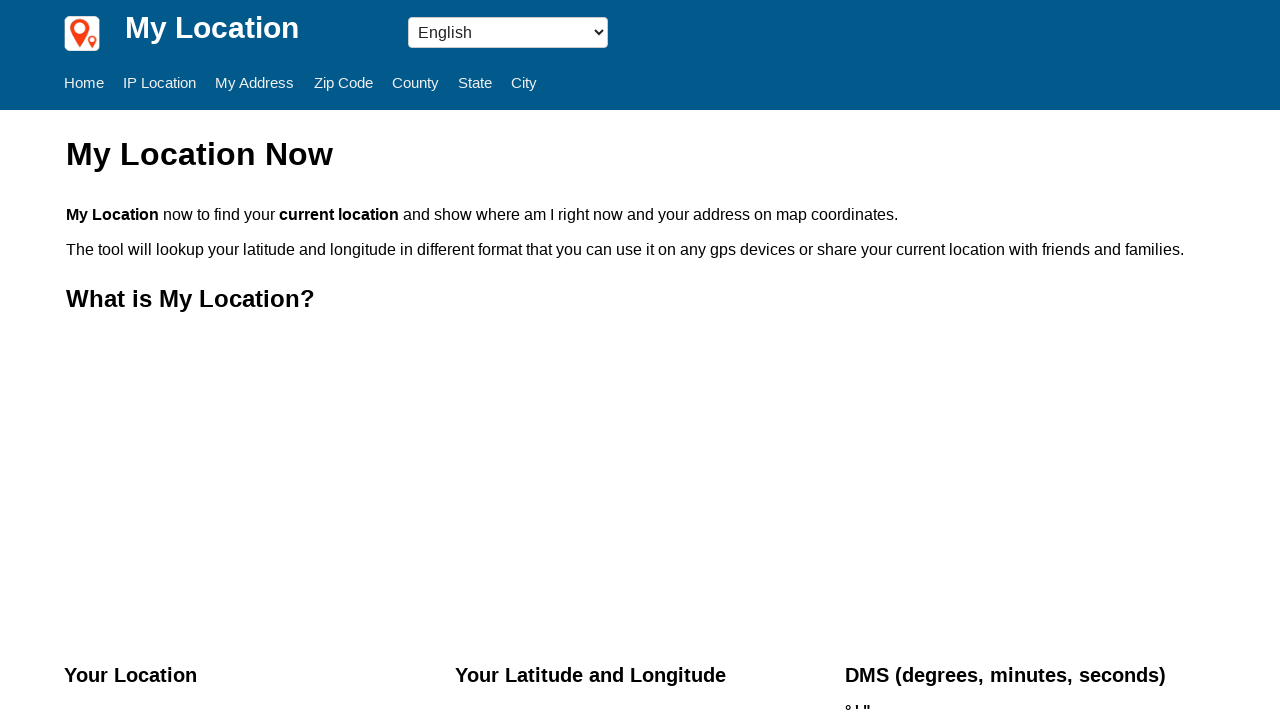

Reloaded page to apply geolocation override
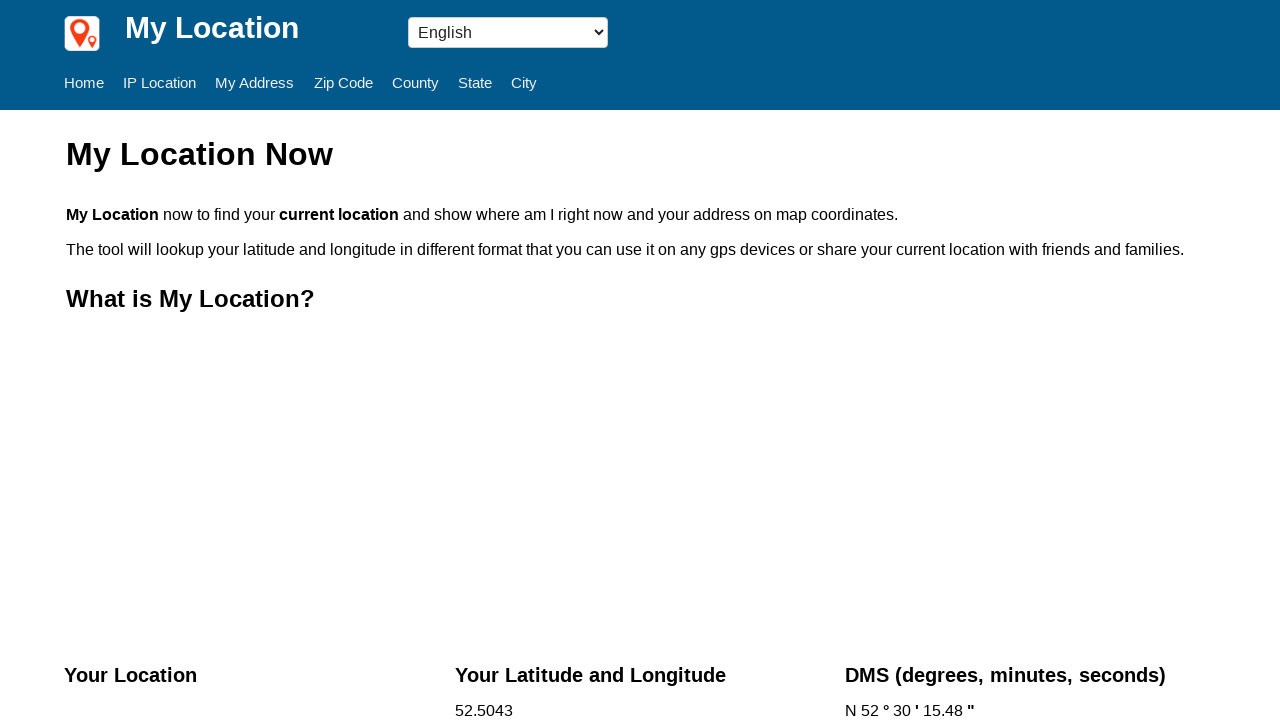

Address element appeared on page
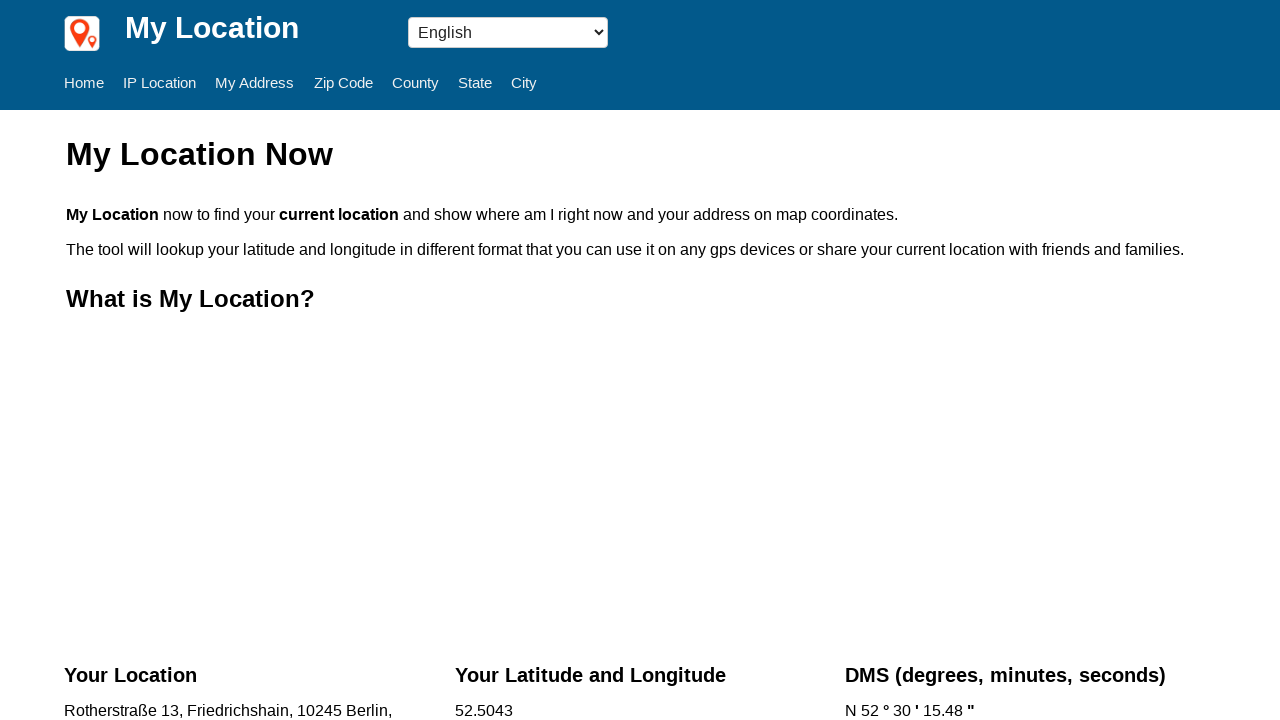

Retrieved address text: Rotherstraße 13, Friedrichshain, 10245 Berlin, Germany
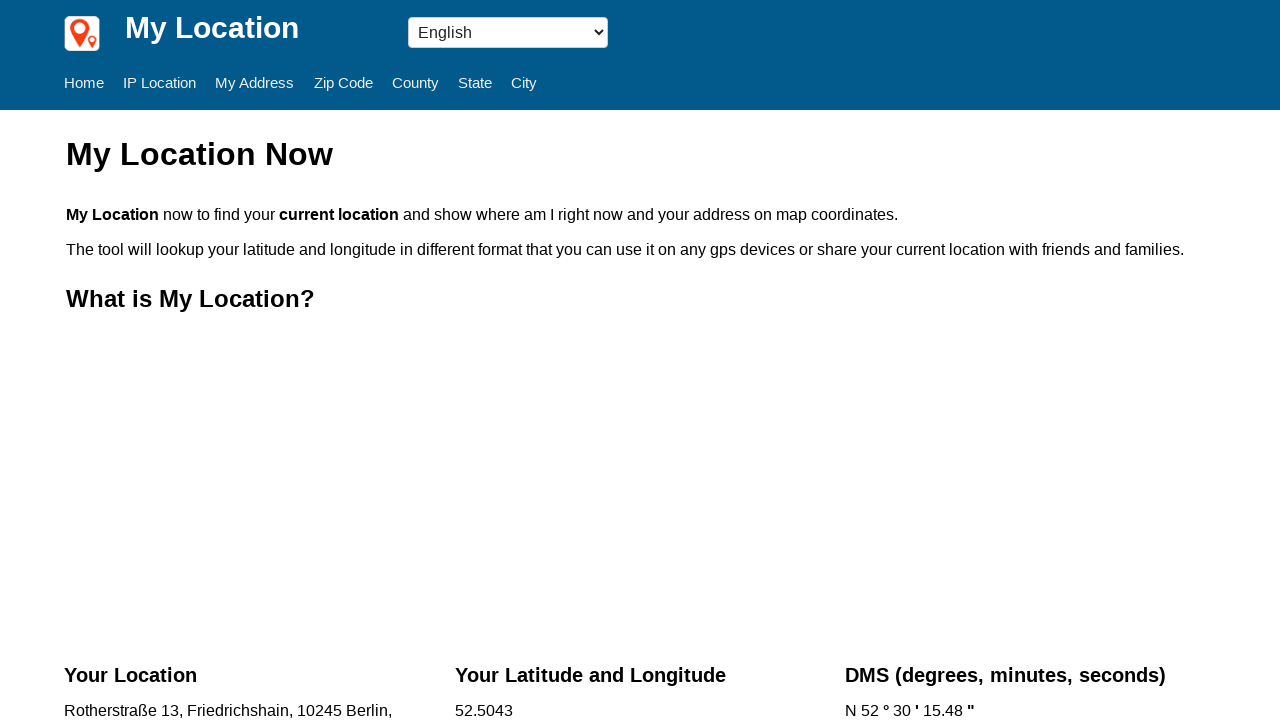

Verified that address contains 'Berlin'
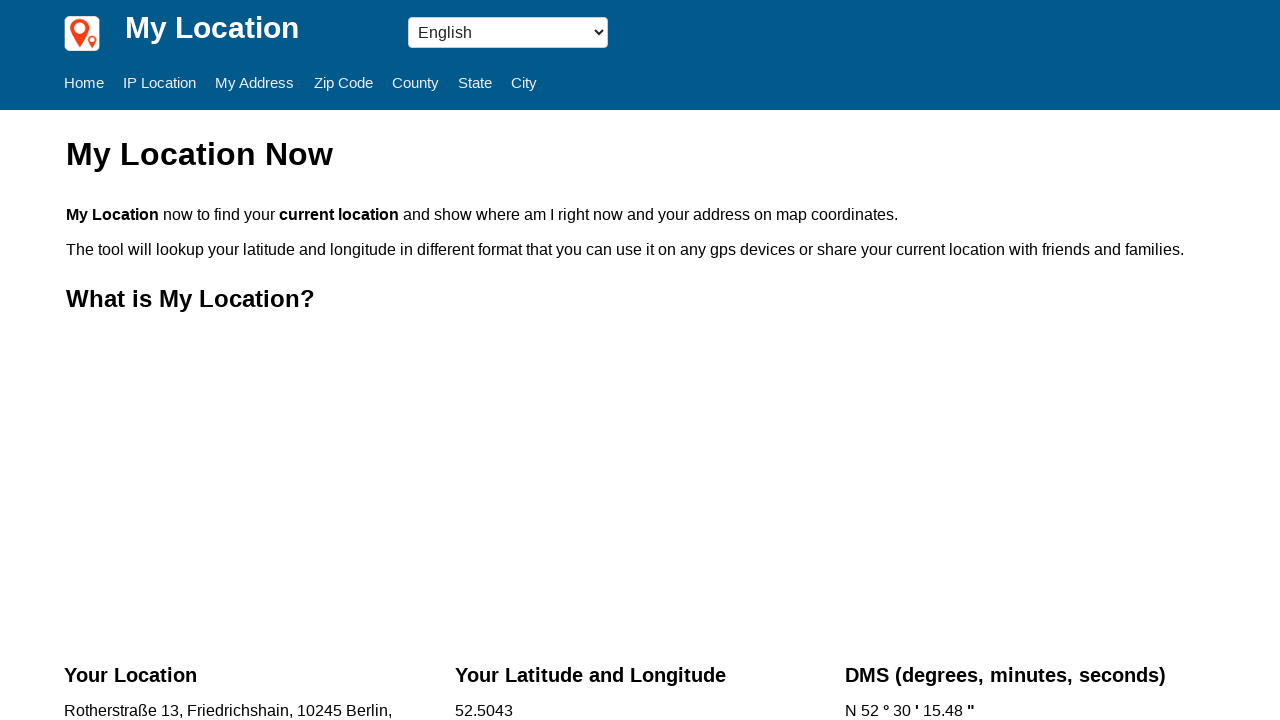

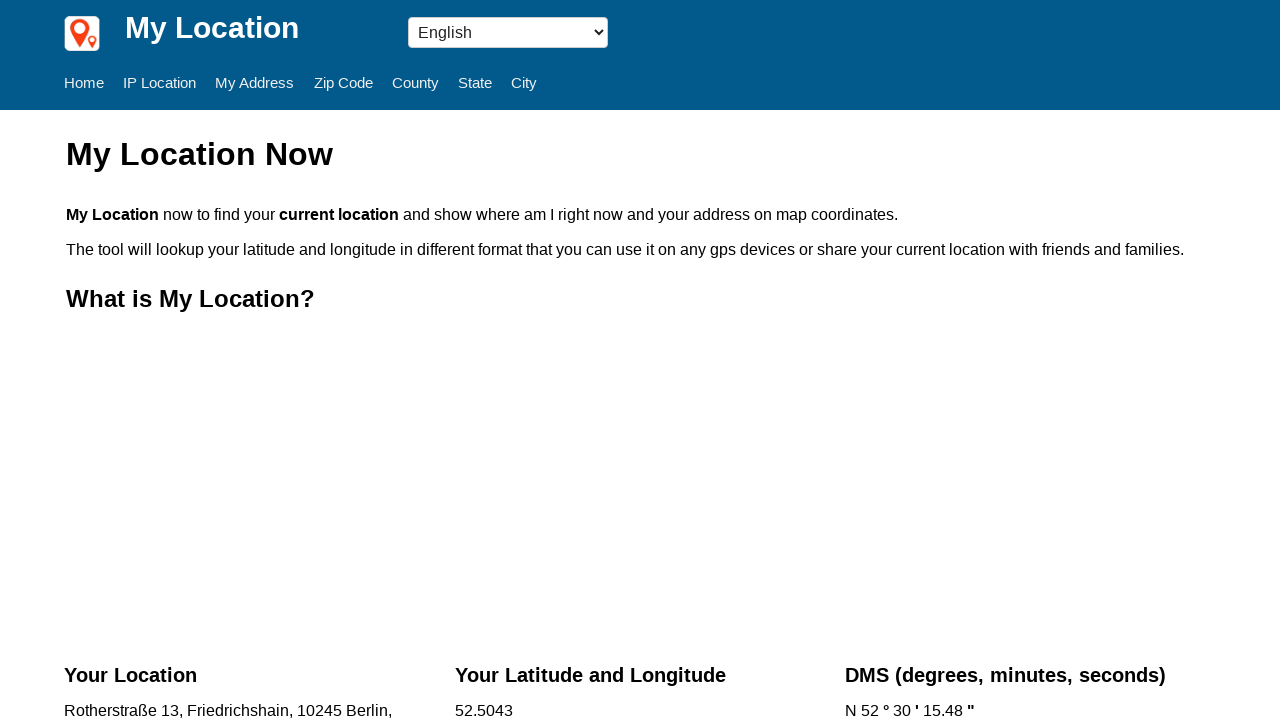